Tests a demo banking application by selecting a customer from dropdown, logging in, making a deposit of 10000, and then making a withdrawal of 10000, verifying both transactions are successful.

Starting URL: https://www.globalsqa.com/angularJs-protractor/BankingProject/#/login

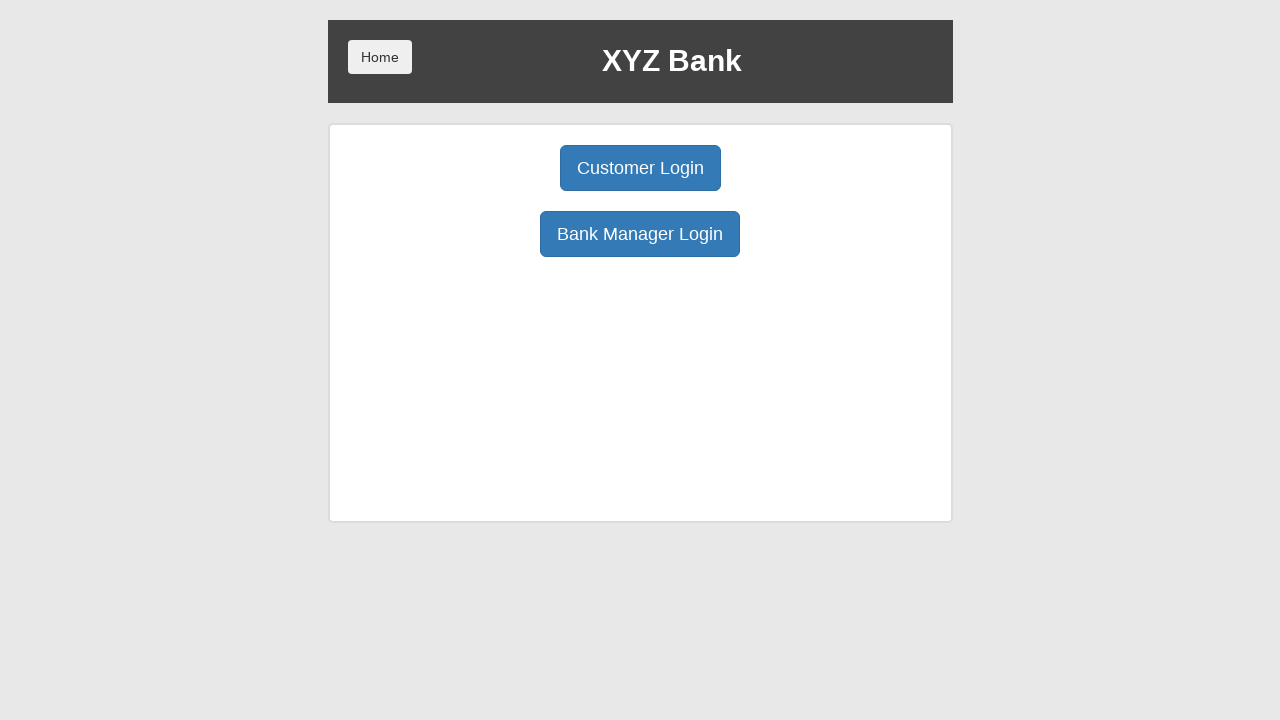

Clicked Customer Login button at (640, 168) on xpath=/html/body/div/div/div[2]/div/div[1]/div[1]/button
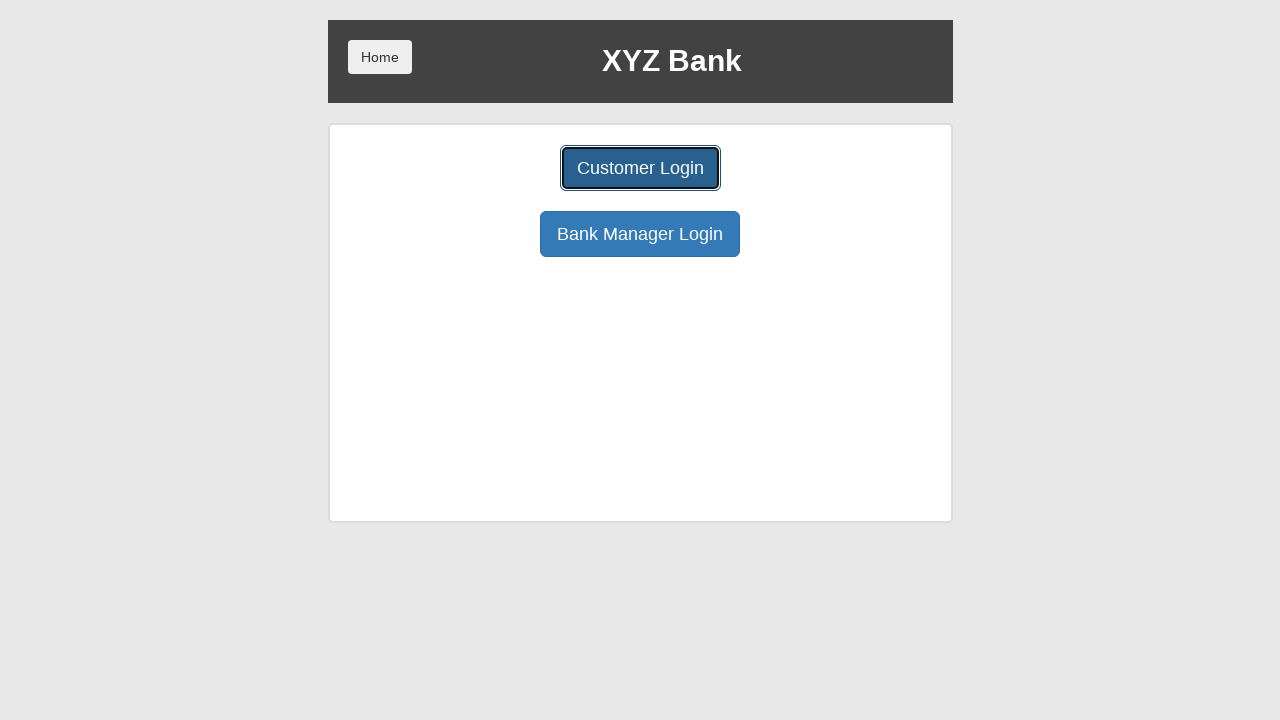

User dropdown appeared
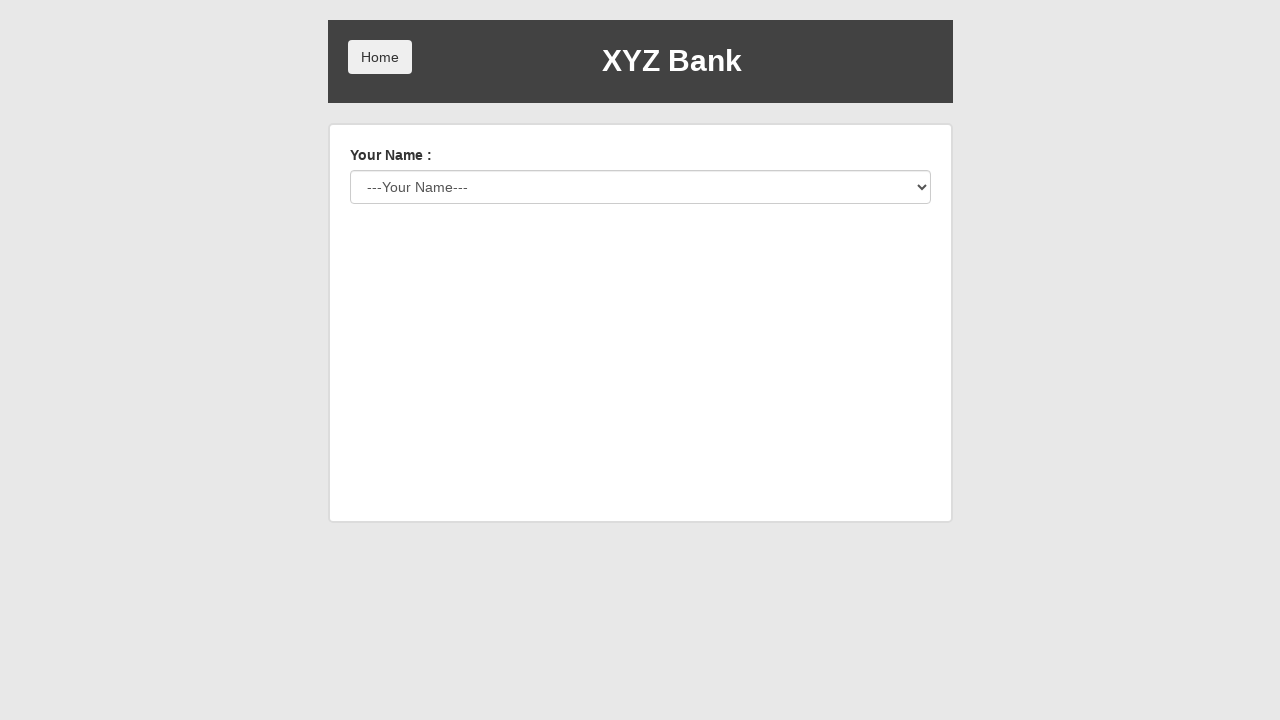

Selected 'Harry Potter' from user dropdown on select[name='userSelect']
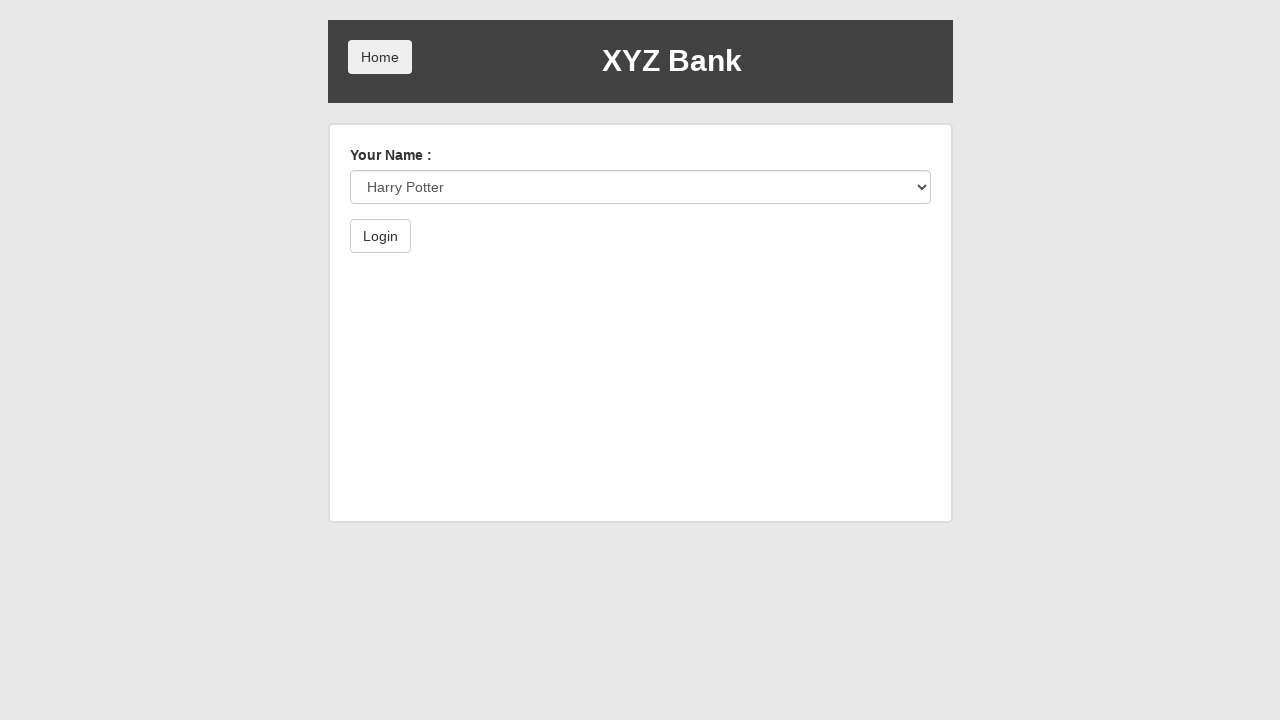

Clicked Login button at (380, 236) on xpath=/html/body/div/div/div[2]/div/form/button
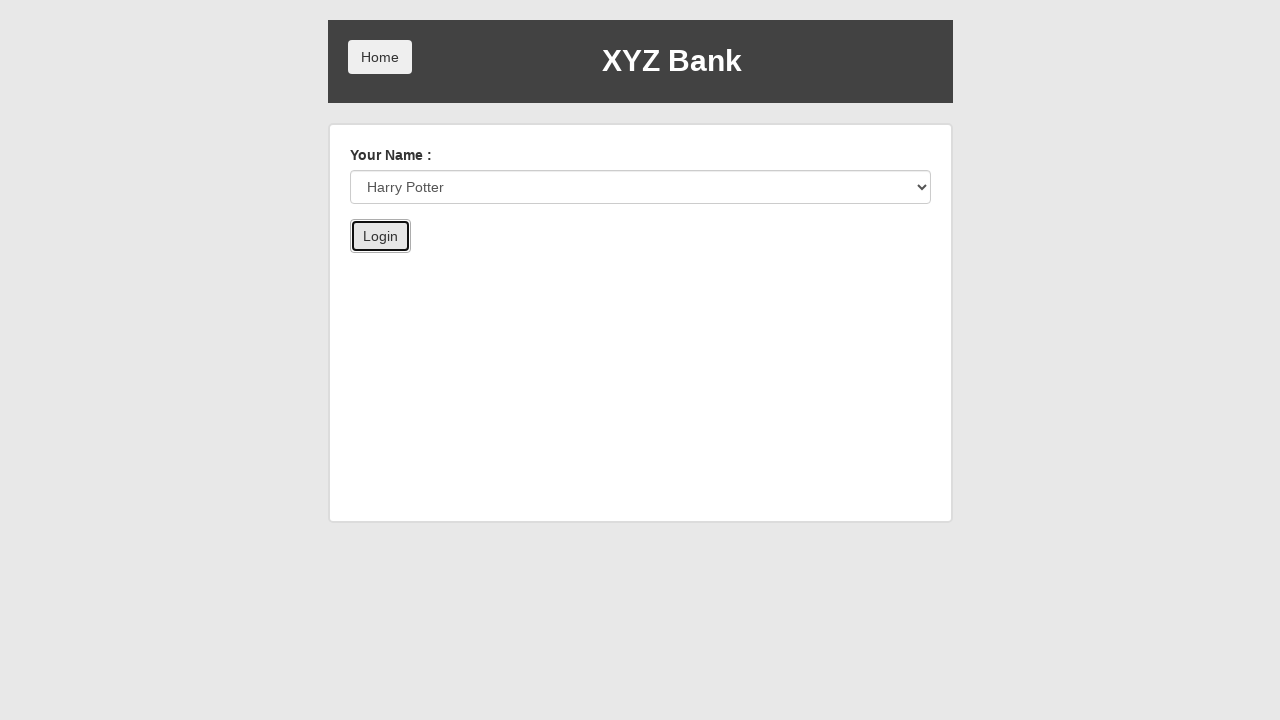

Login successful, customer name displayed
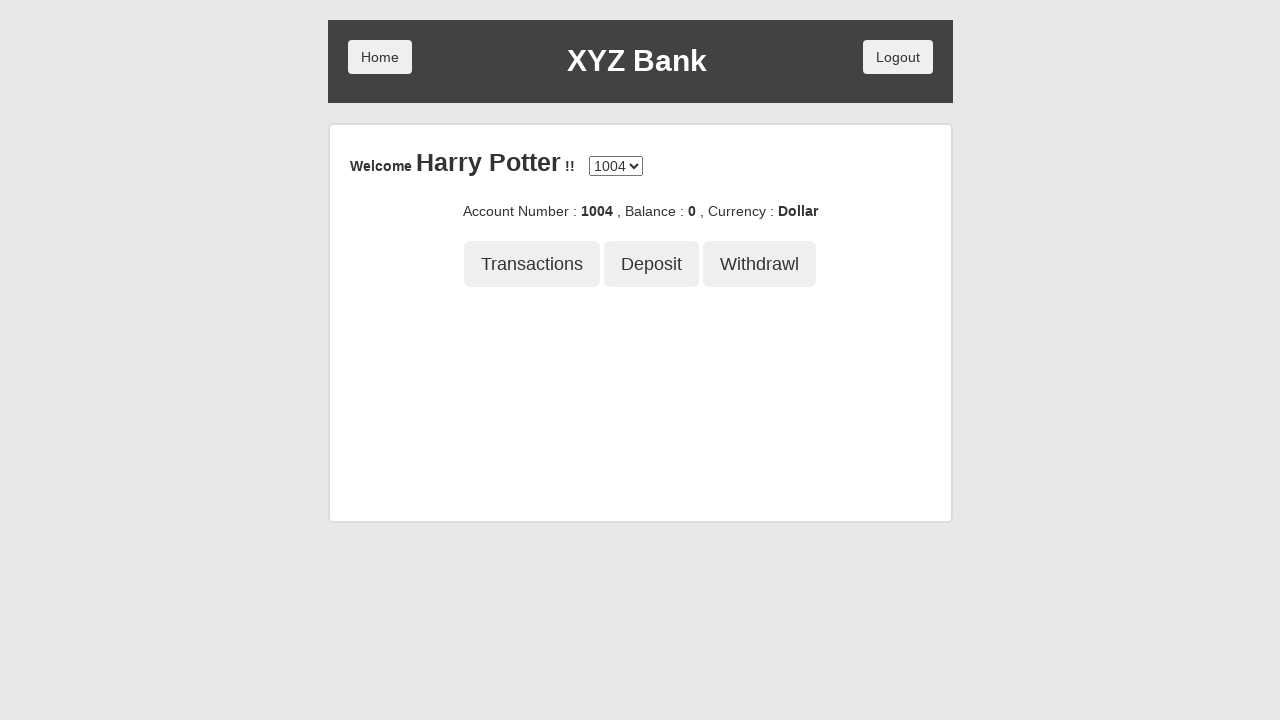

Clicked Deposit button at (652, 264) on xpath=/html/body/div/div/div[2]/div/div[3]/button[2]
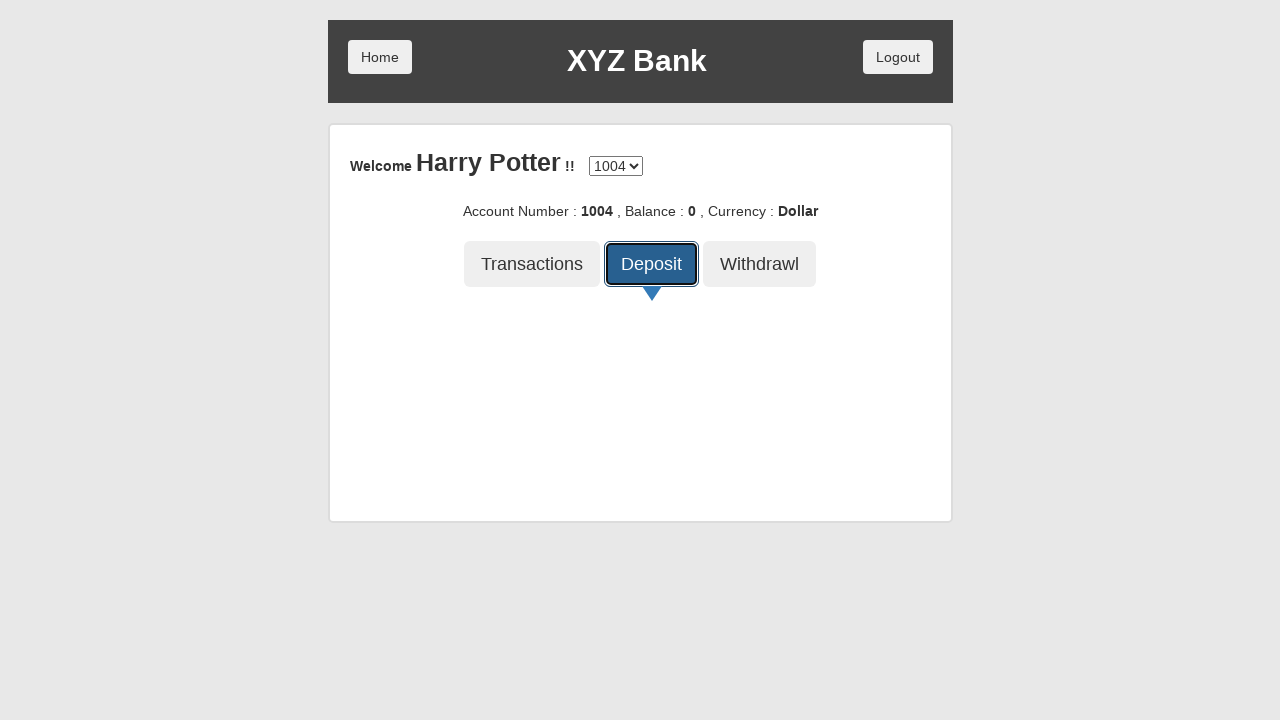

Deposit form loaded
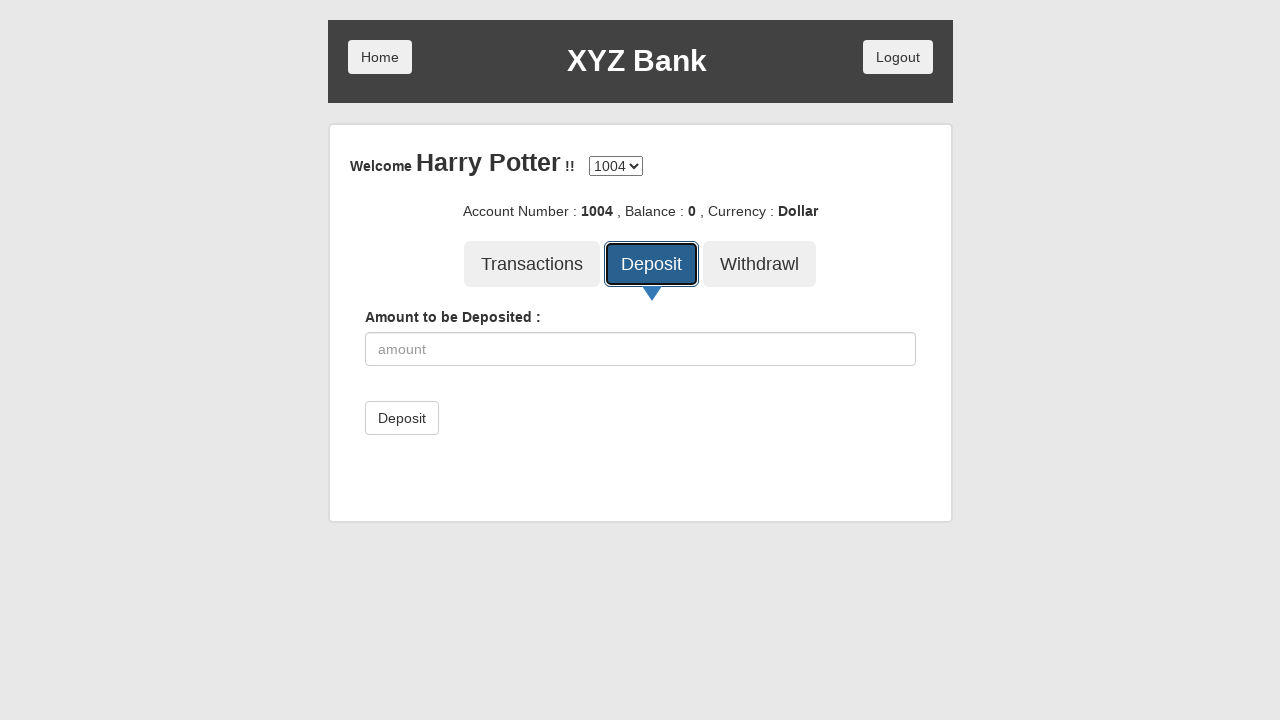

Entered deposit amount of 10000 on xpath=/html/body/div/div/div[2]/div/div[4]/div/form/div/input
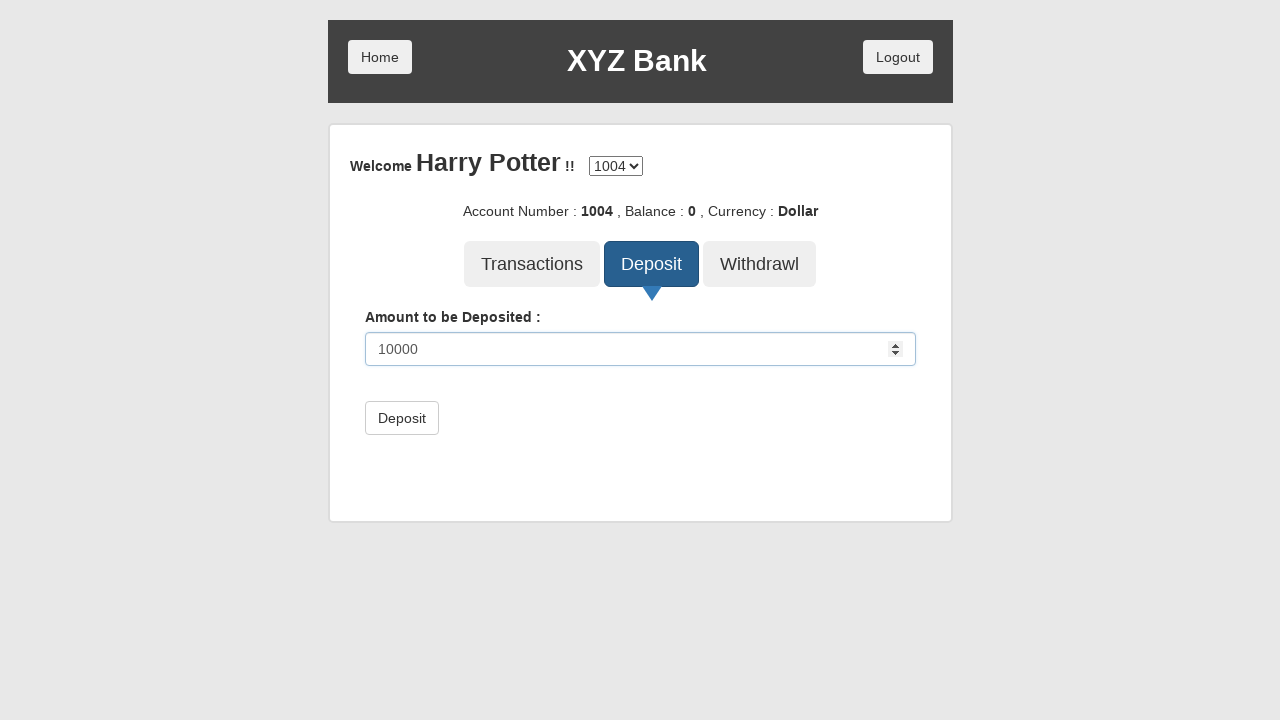

Clicked Deposit submit button at (402, 418) on xpath=/html/body/div/div/div[2]/div/div[4]/div/form/button
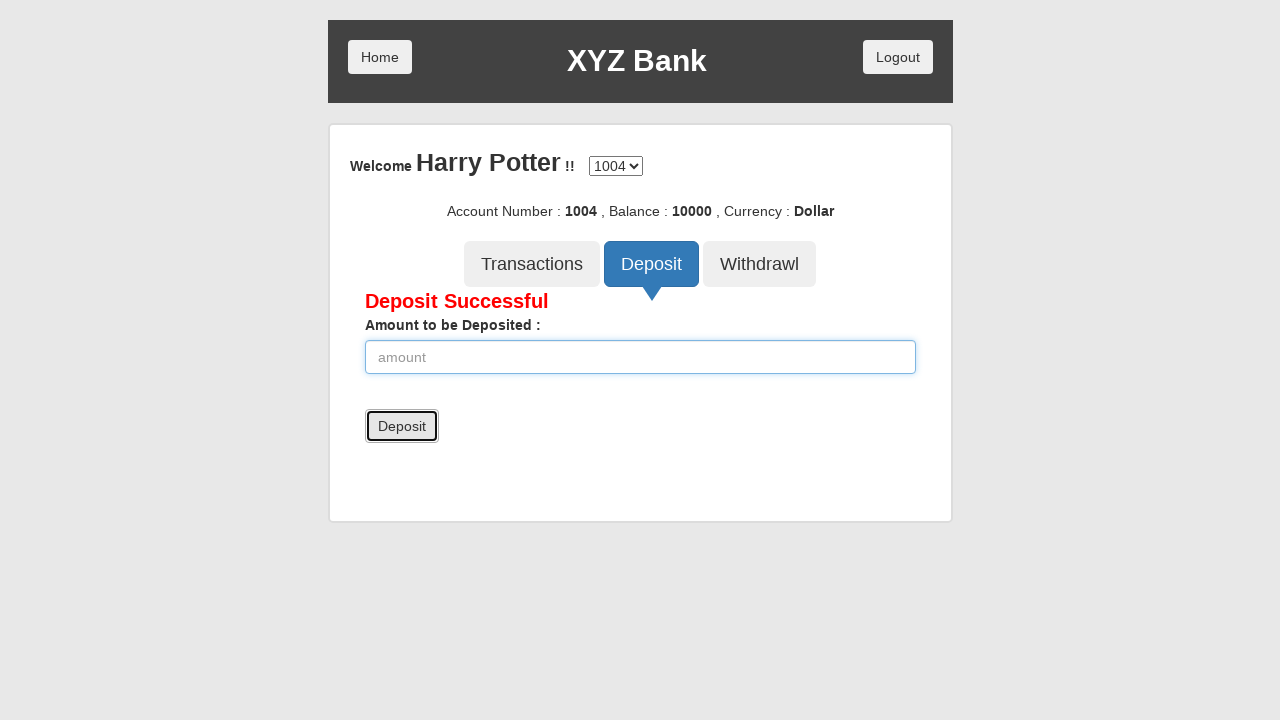

Deposit confirmation message displayed
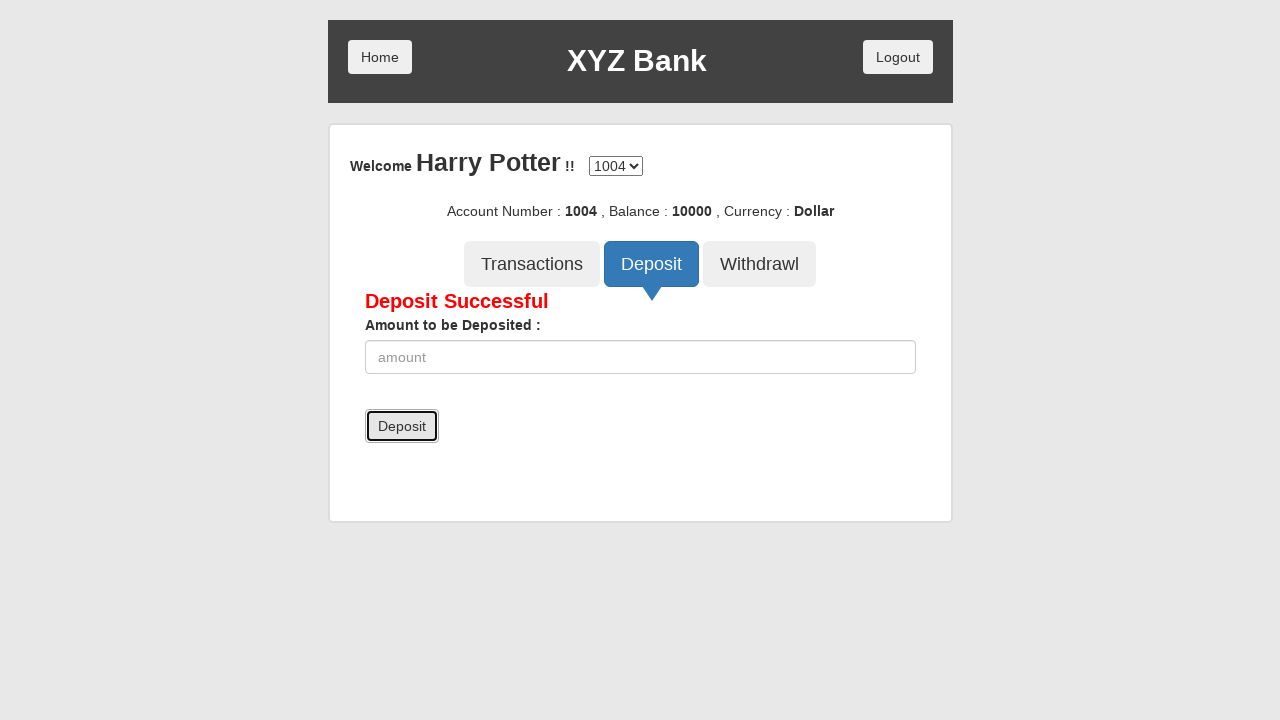

Clicked Withdrawal button at (760, 264) on xpath=/html/body/div/div/div[2]/div/div[3]/button[3]
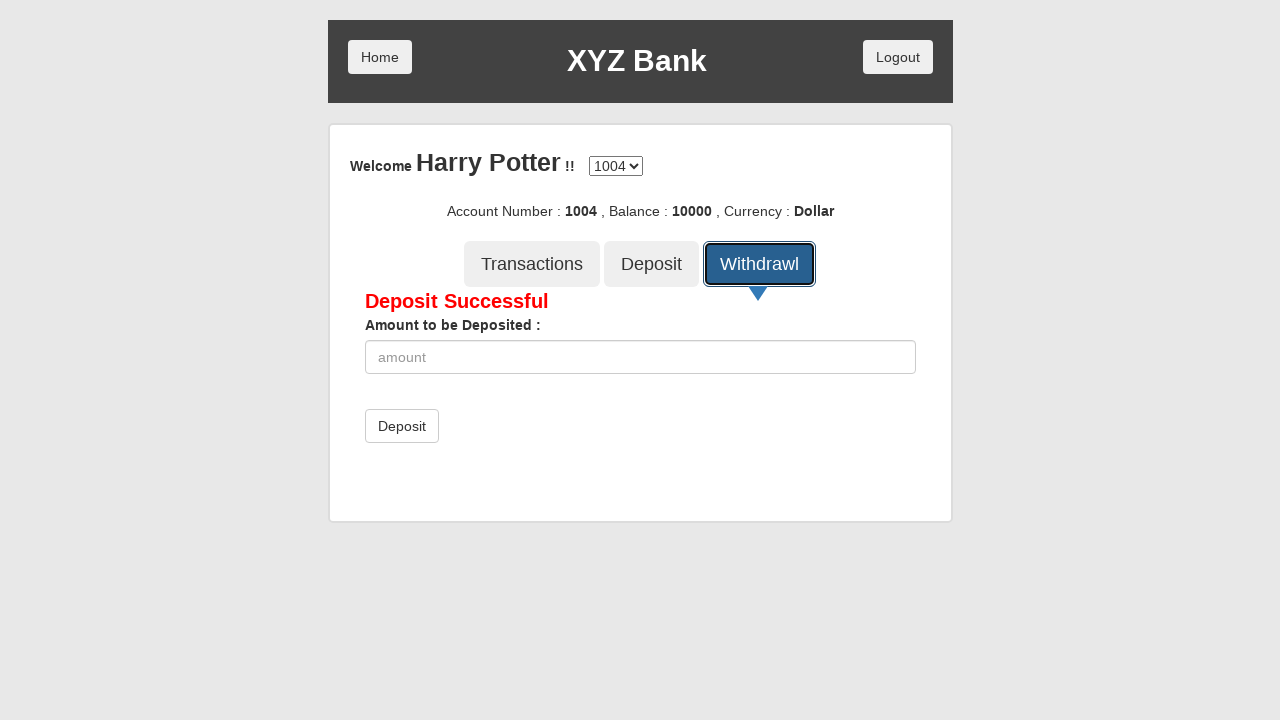

Waited for withdrawal form to load
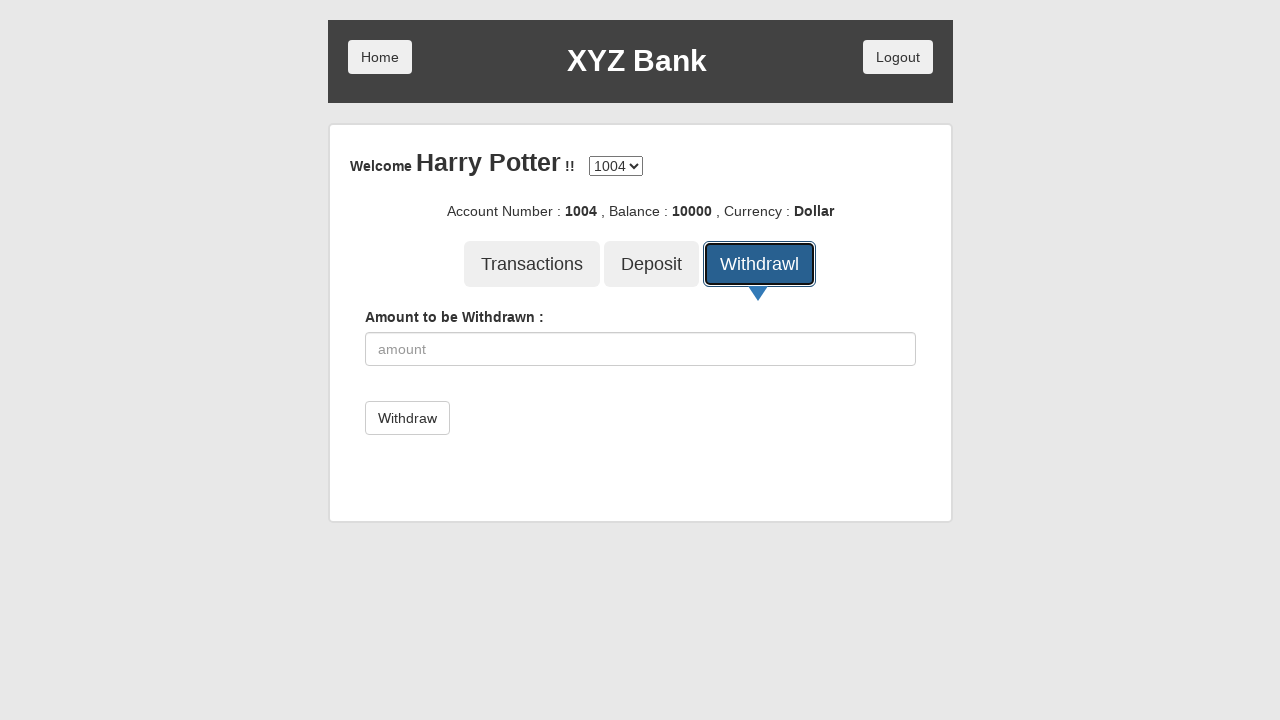

Entered withdrawal amount of 10000 on xpath=/html/body/div/div/div[2]/div/div[4]/div/form/div/input
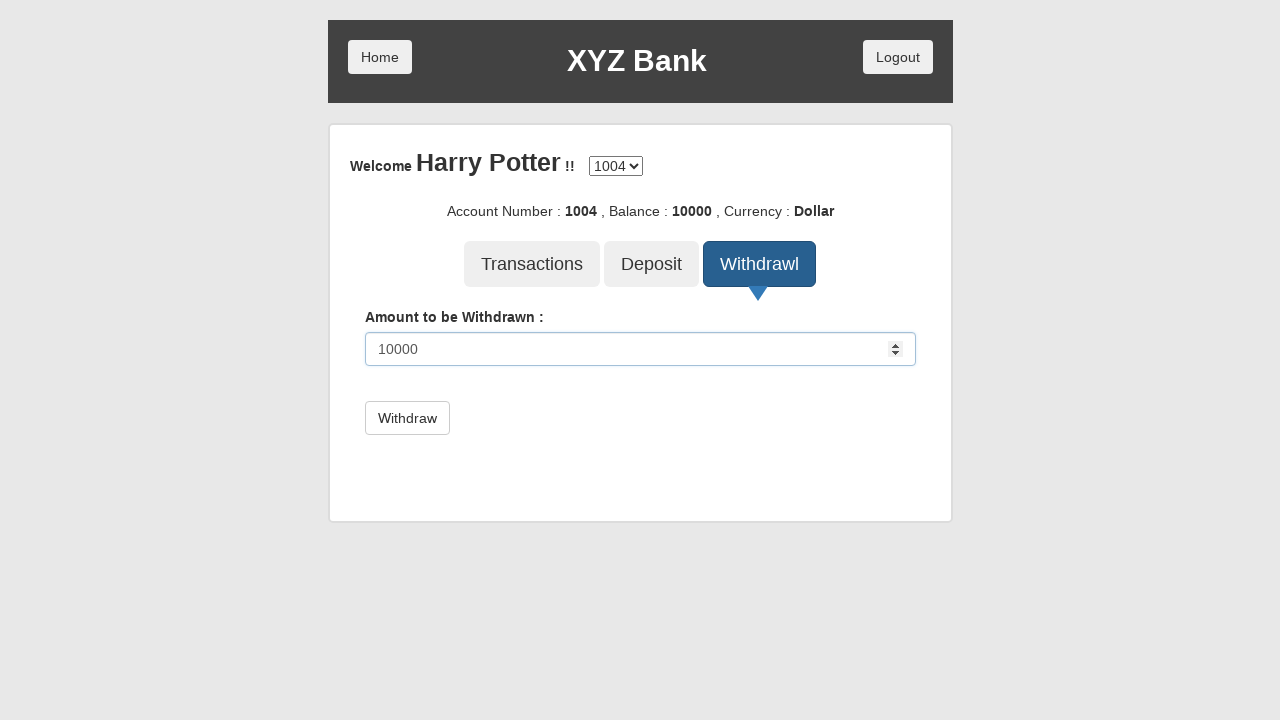

Clicked Withdrawal submit button at (407, 418) on xpath=/html/body/div/div/div[2]/div/div[4]/div/form/button
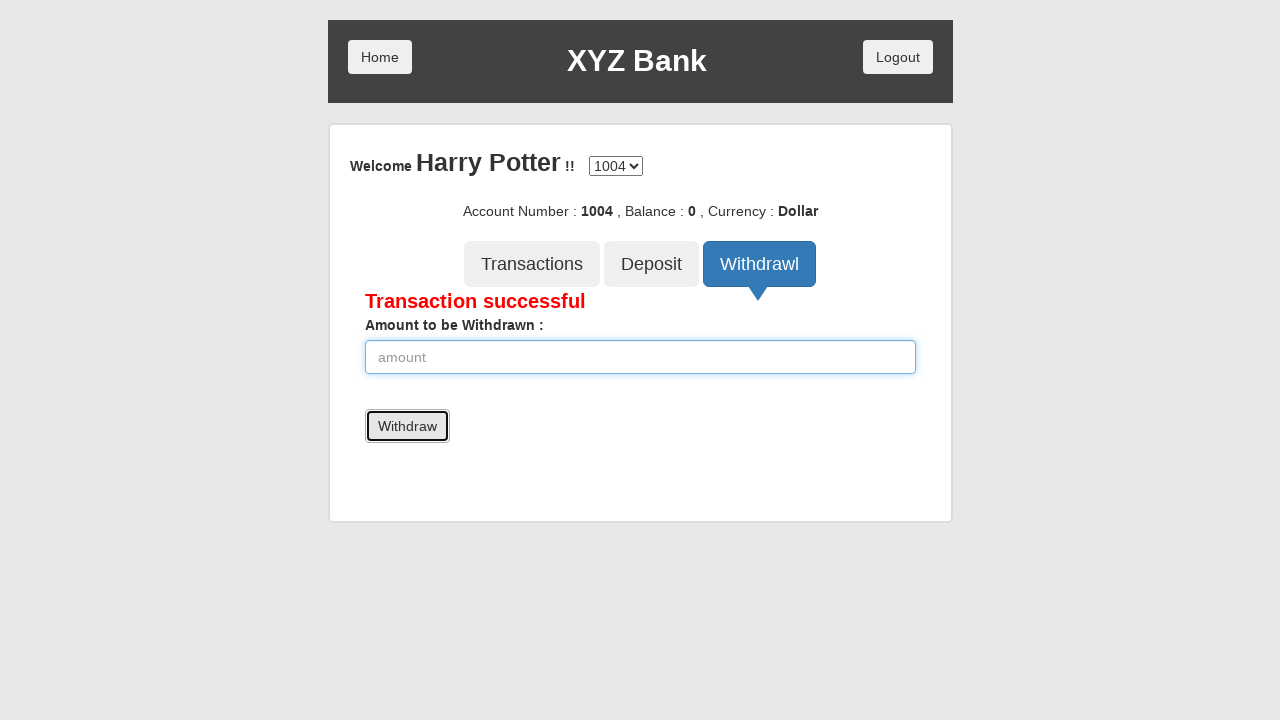

Withdrawal confirmation message displayed
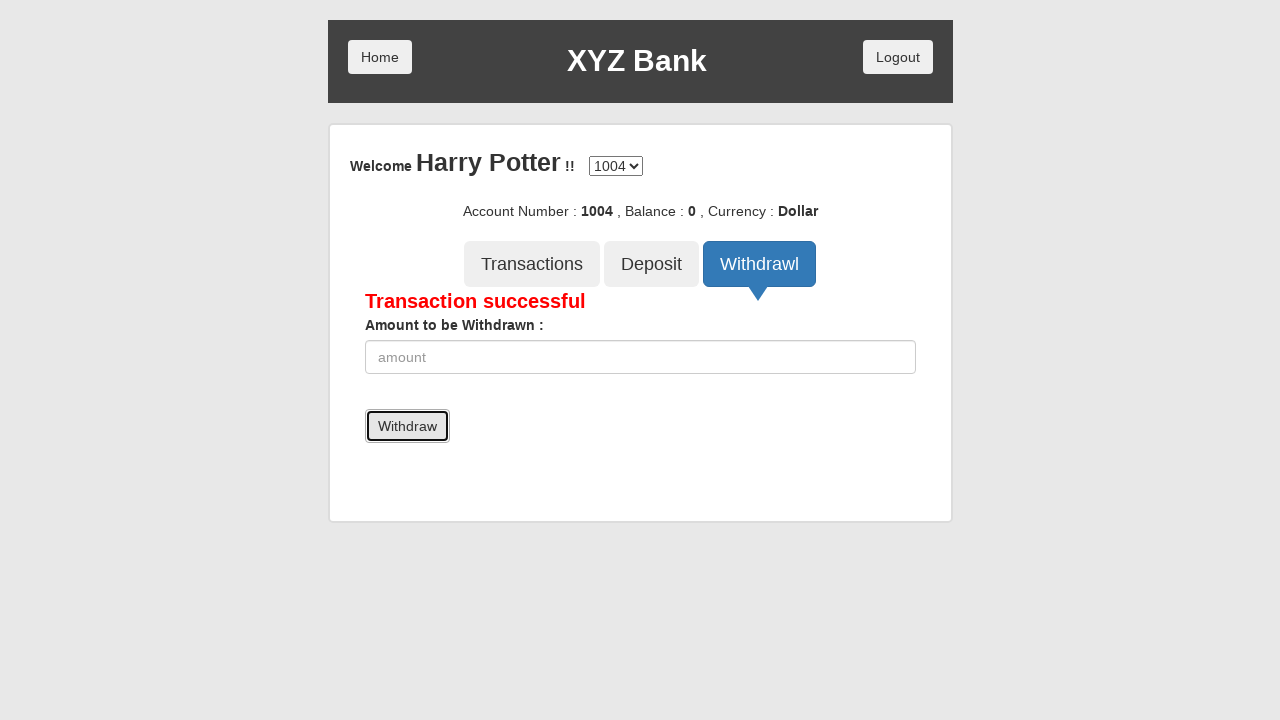

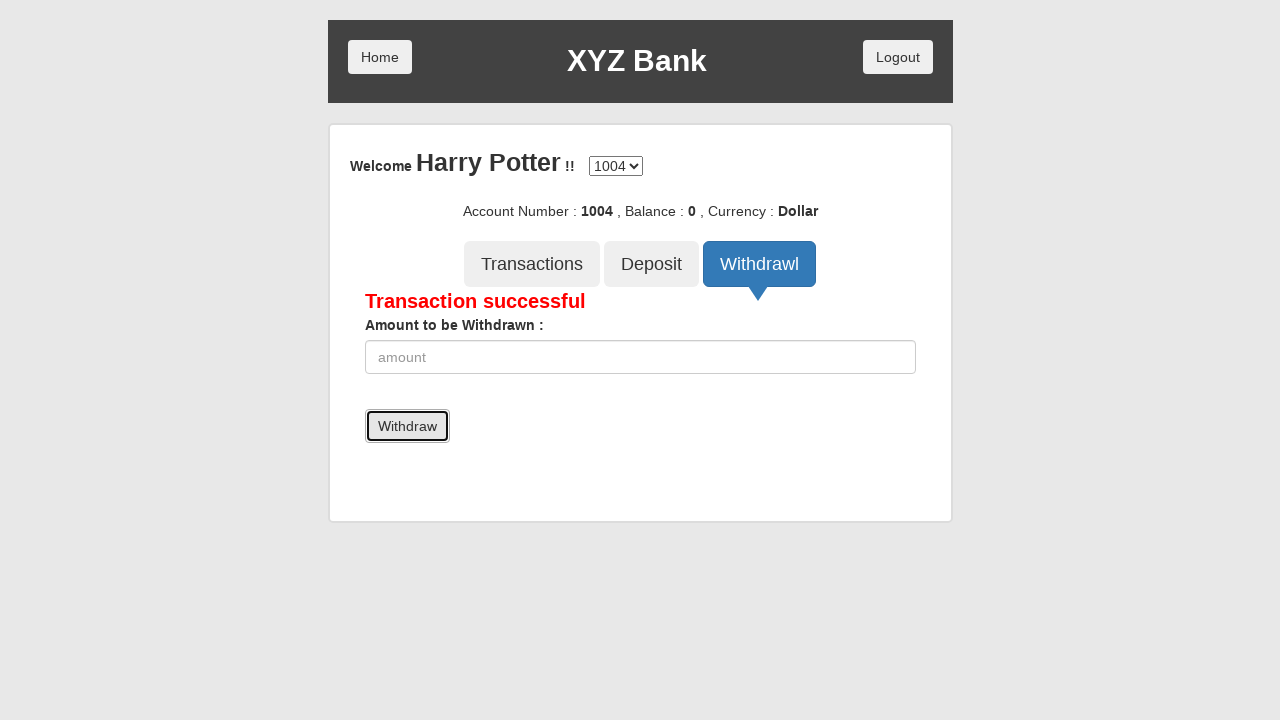